Tests file upload functionality by uploading a file and submitting the upload form on a test website

Starting URL: https://the-internet.herokuapp.com/upload

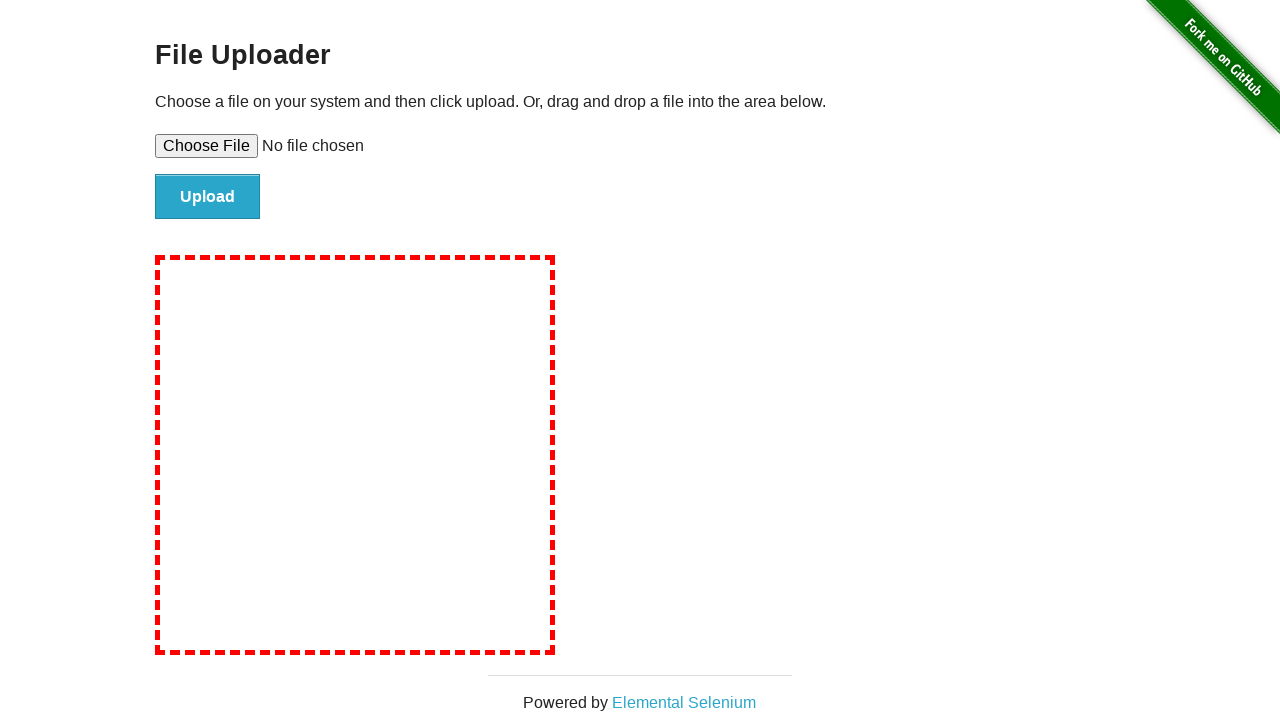

Selected test file for upload
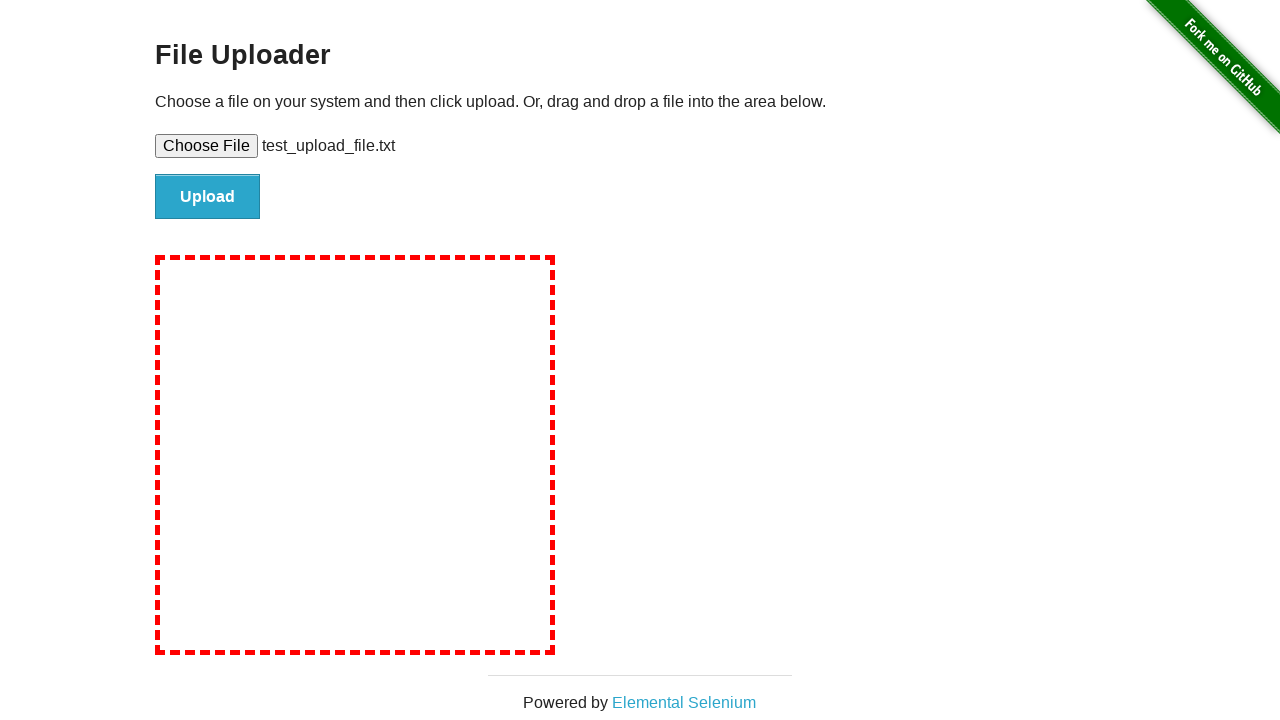

Clicked file submit button at (208, 197) on #file-submit
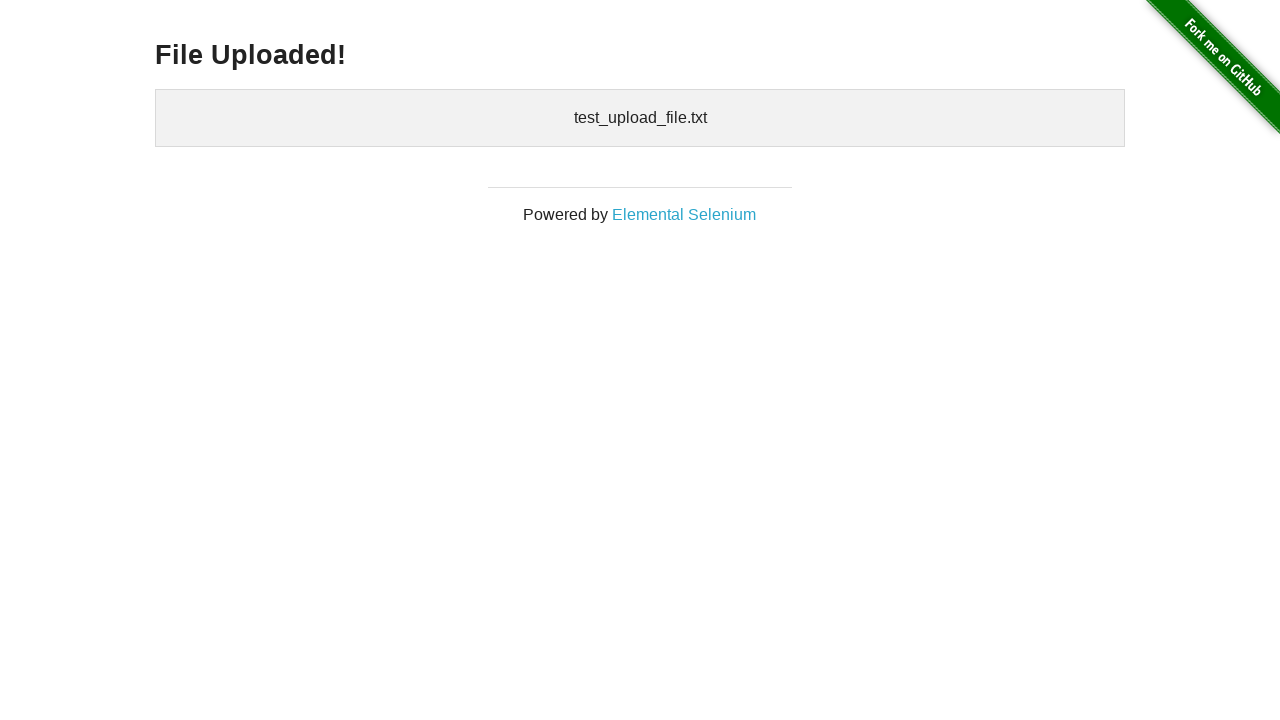

Upload confirmation page loaded
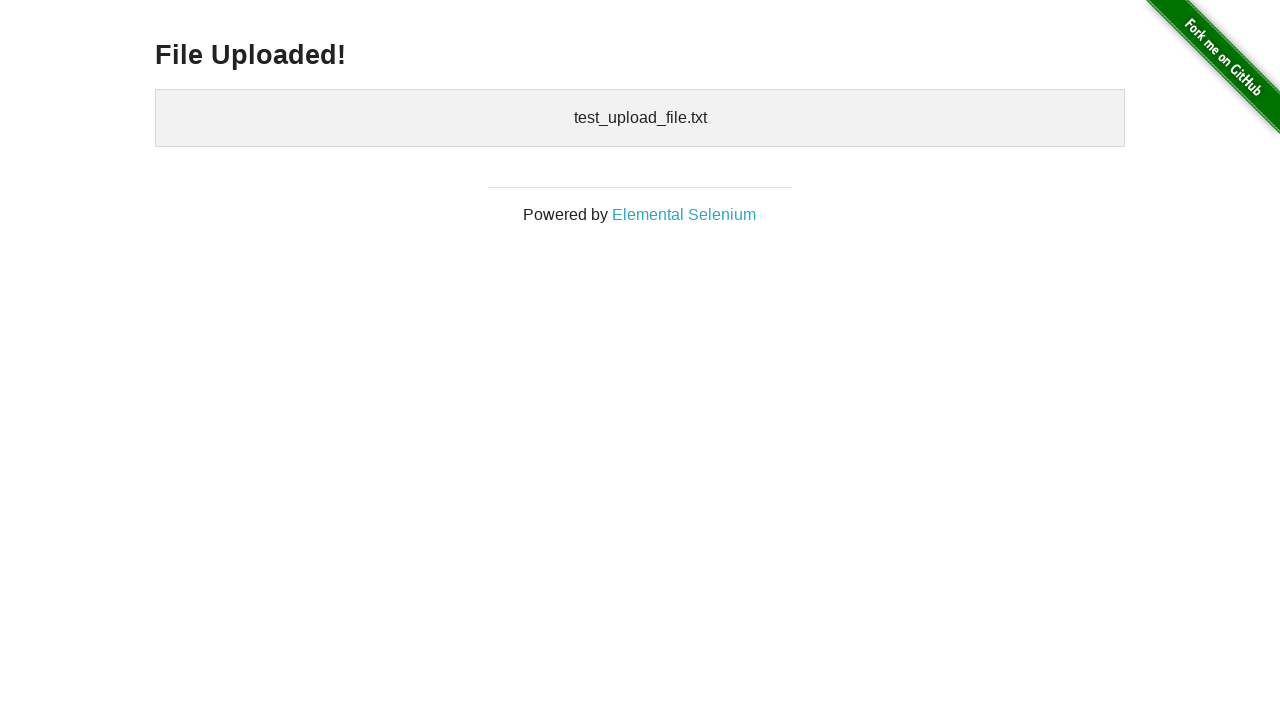

Cleaned up temporary test file
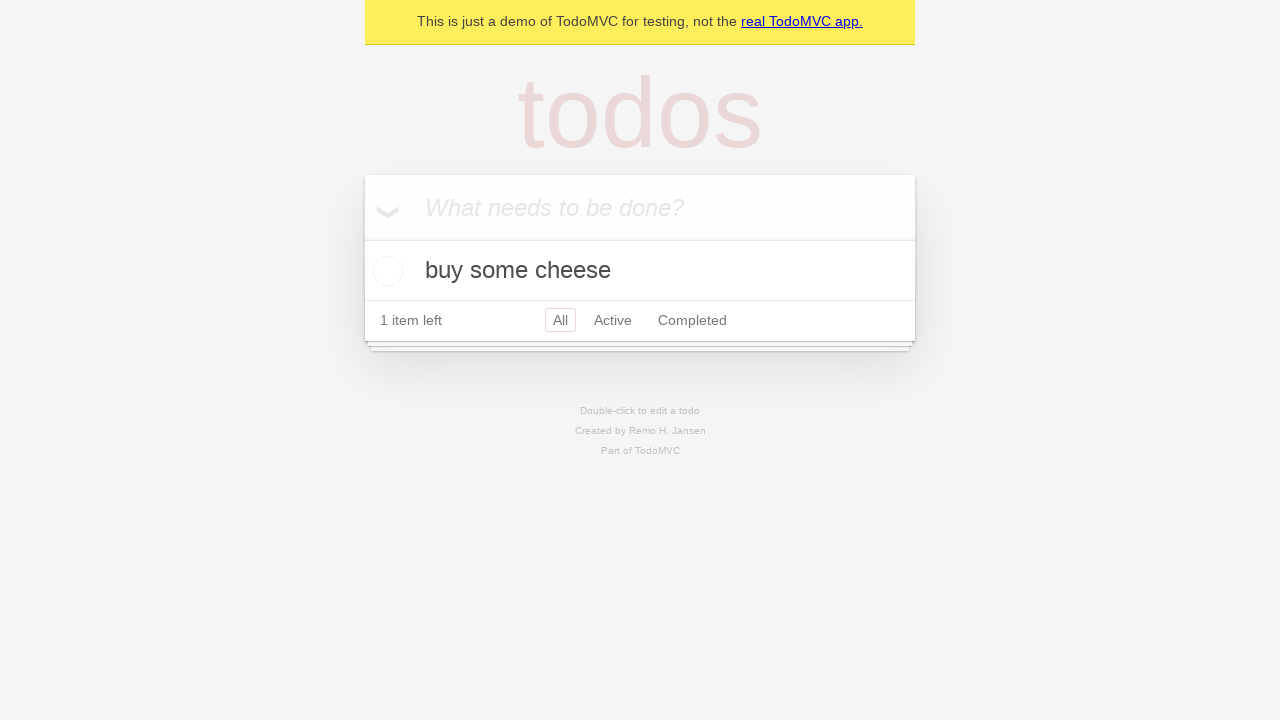

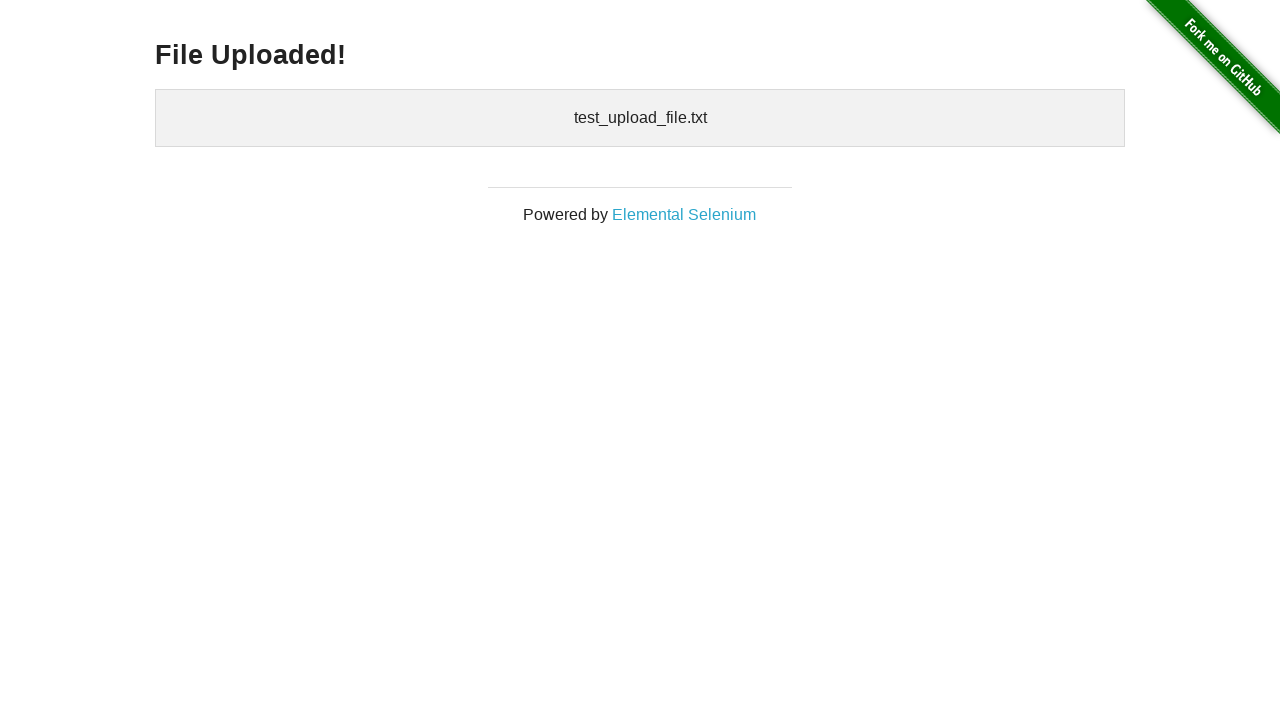